Tests dropdown handling functionality by interacting with a country dropdown field on the OrangeHRM trial form, including getting options and selecting values

Starting URL: https://www.orangehrm.com/orangehrm-30-day-trial/

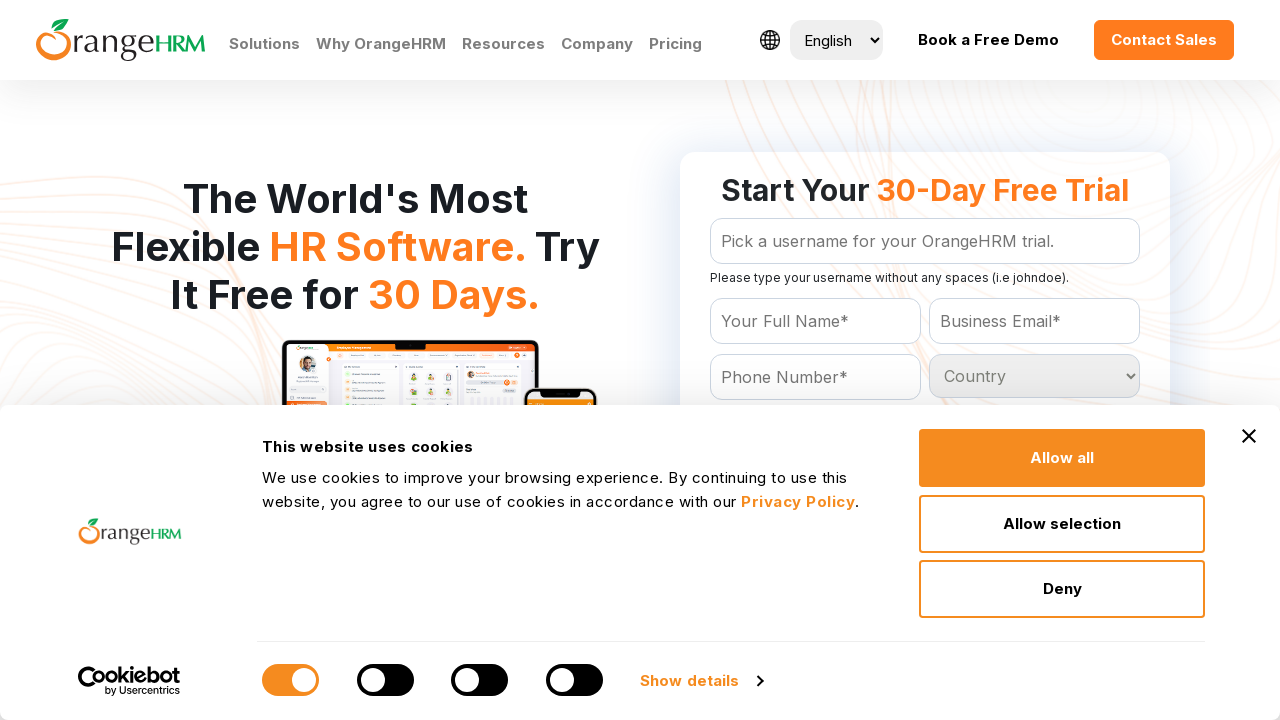

Waited for country dropdown to be available
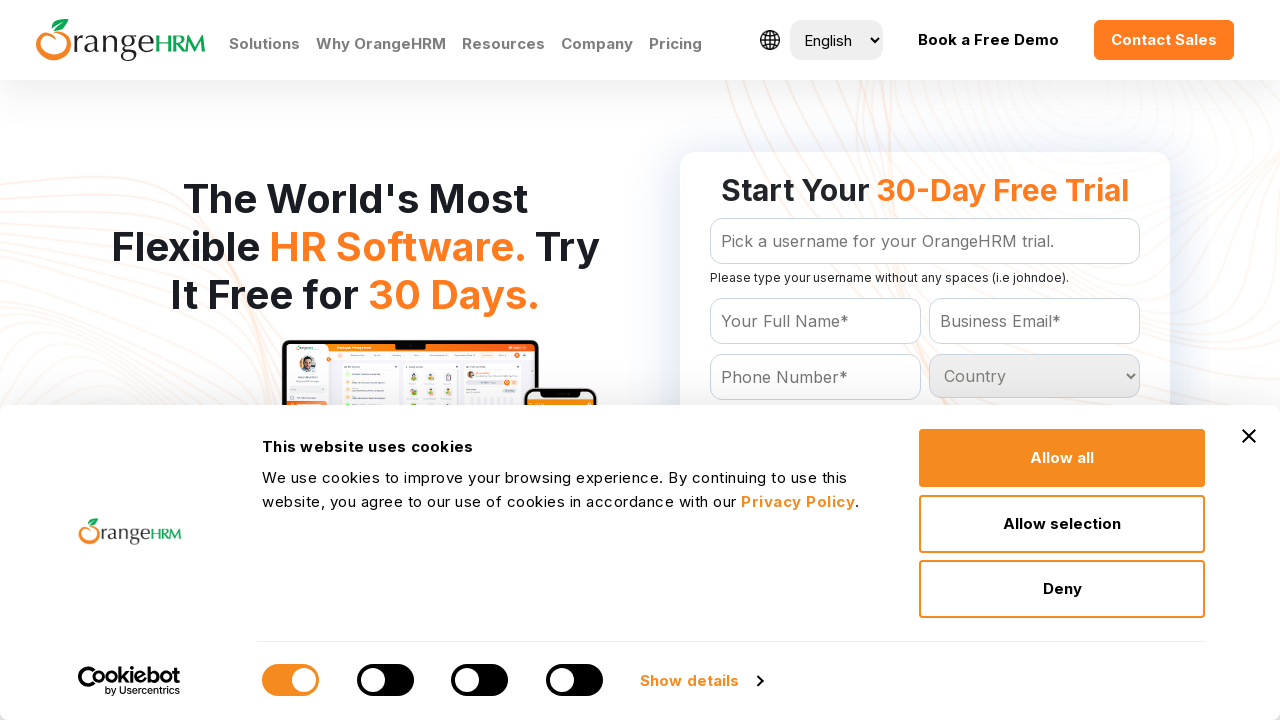

Located country dropdown element
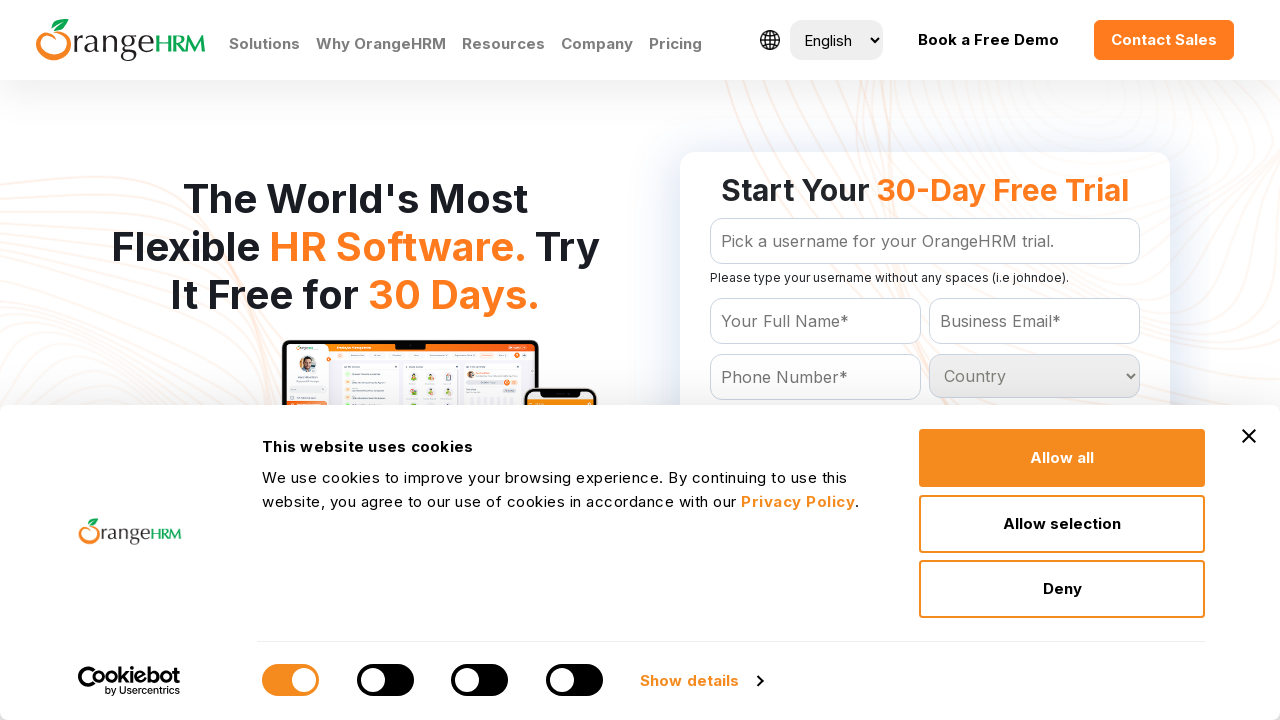

Country dropdown has 233 options
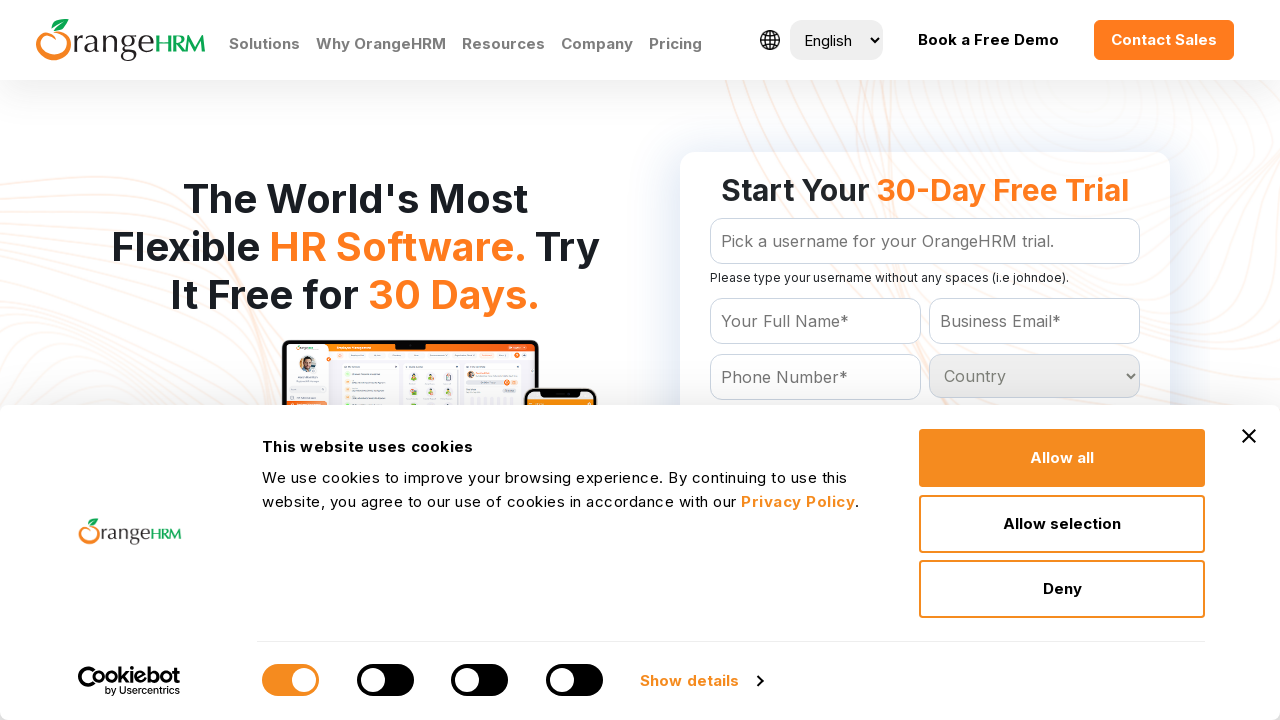

Selected 'India' from country dropdown by visible text on #Form_getForm_Country
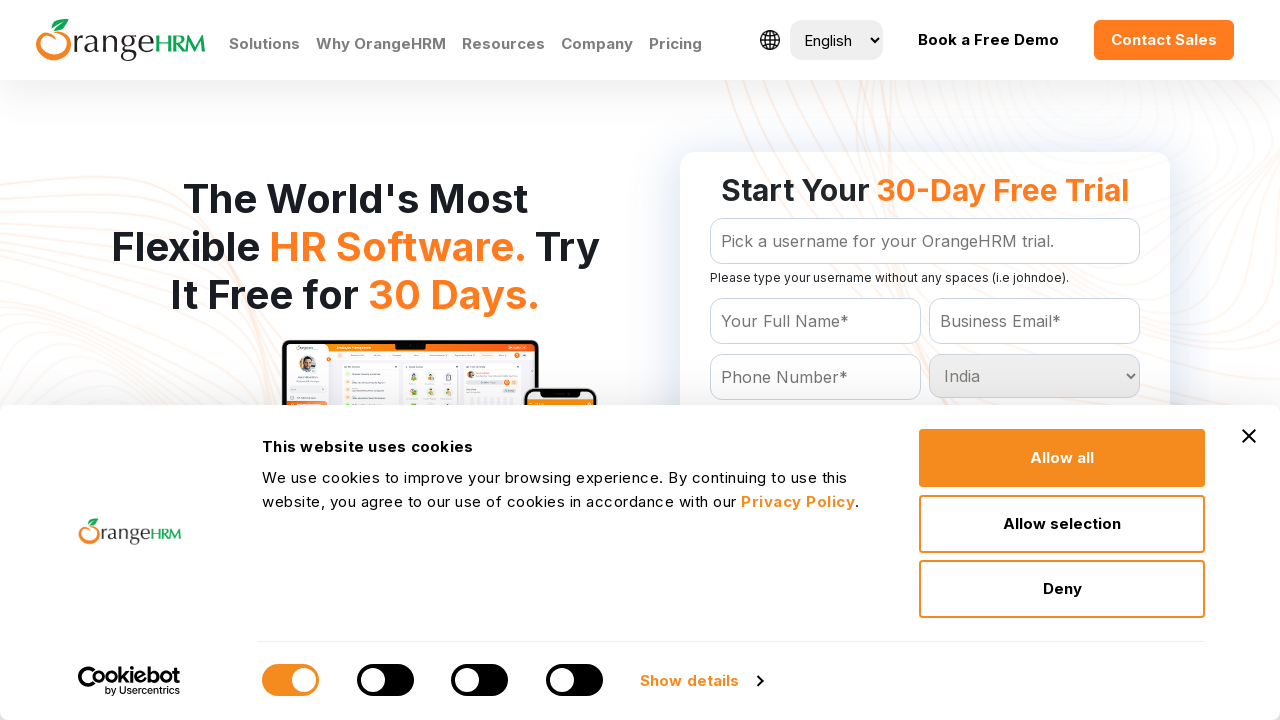

Selected 'Angola' from country dropdown by value on #Form_getForm_Country
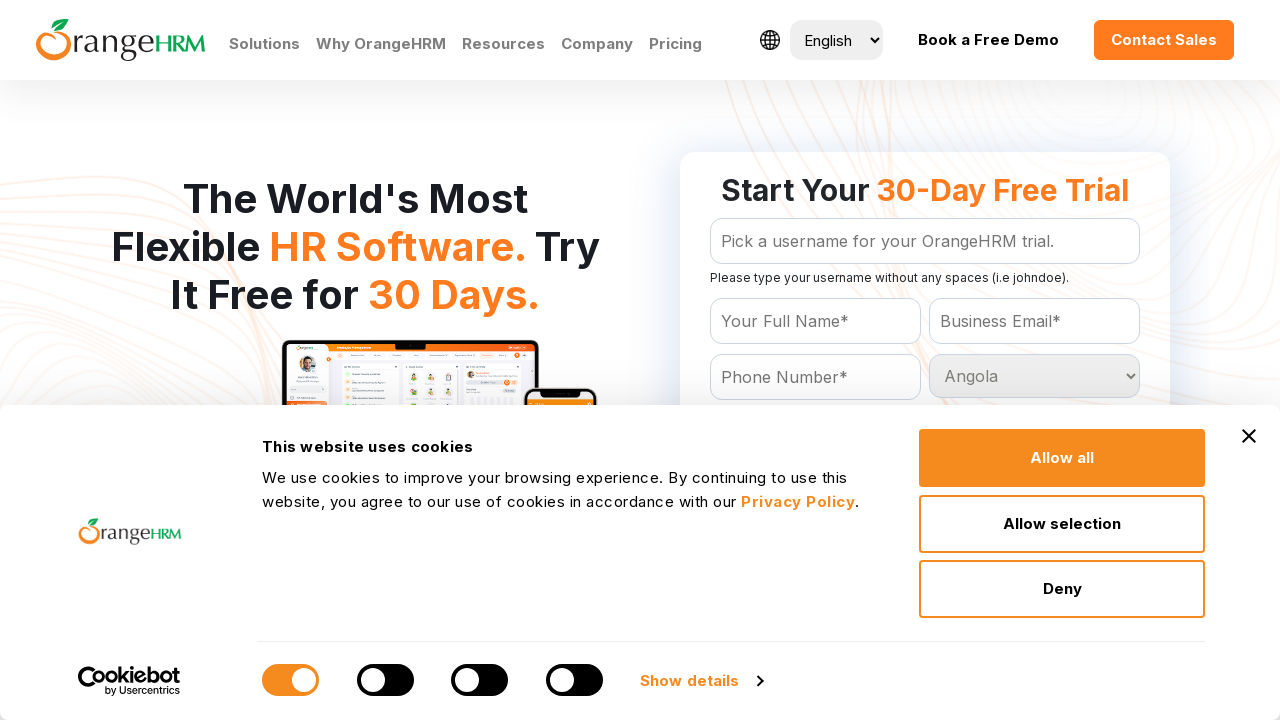

Selected country dropdown option at index 20 on #Form_getForm_Country
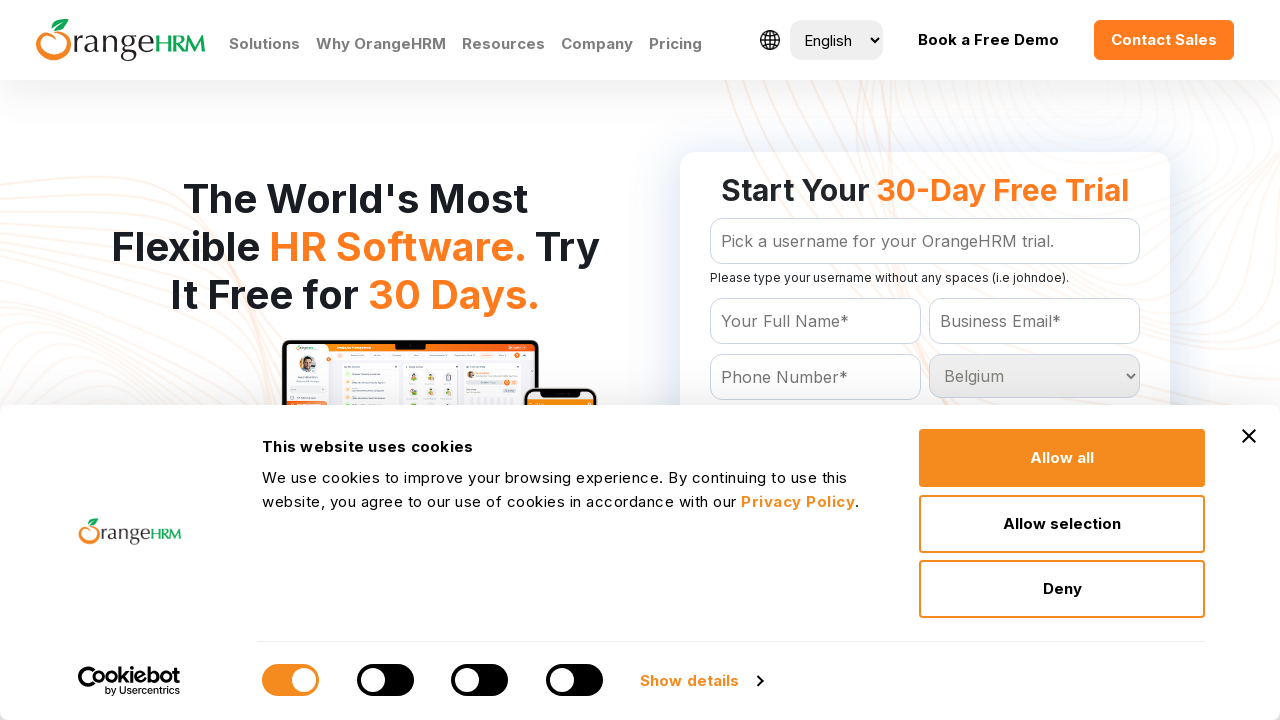

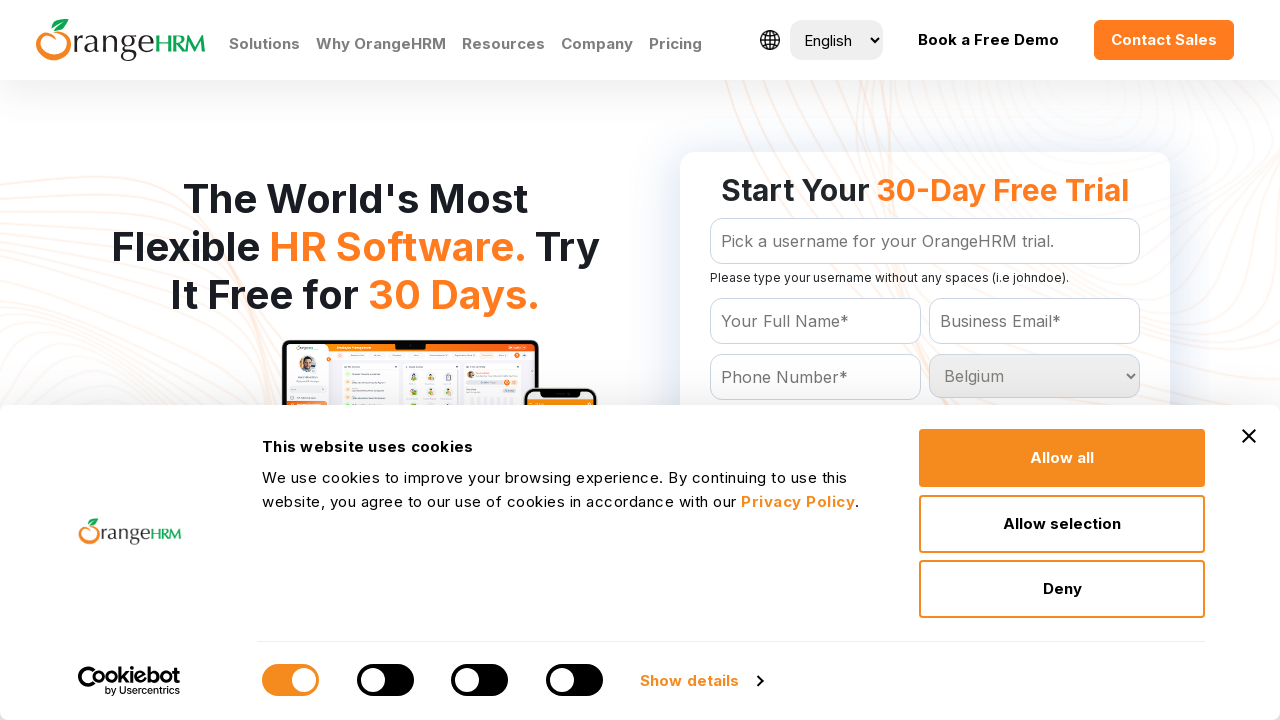